Tests the accommodation plan list page as a non-logged-in user by navigating to the plans page and verifying that free plans are displayed with correct information.

Starting URL: https://hotel-example-site.takeyaqa.dev/ja/index.html

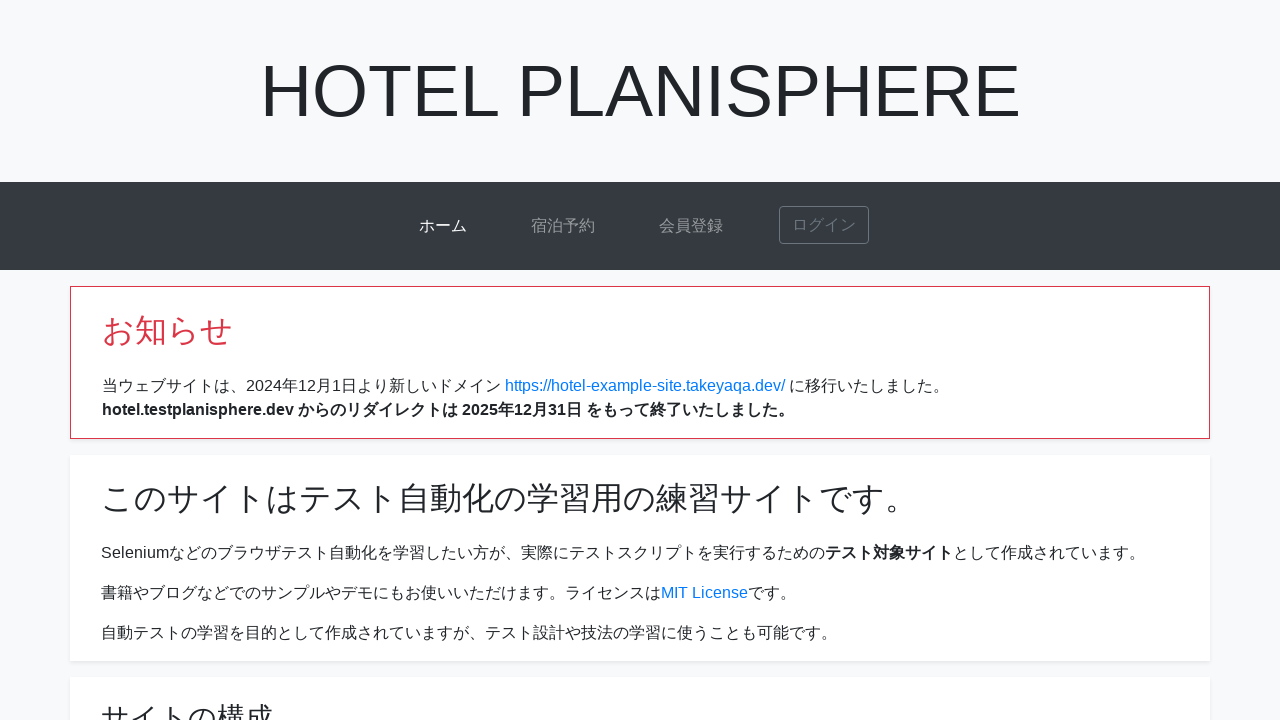

Clicked plans link to navigate to accommodation plans page at (563, 226) on a[href*='plans']
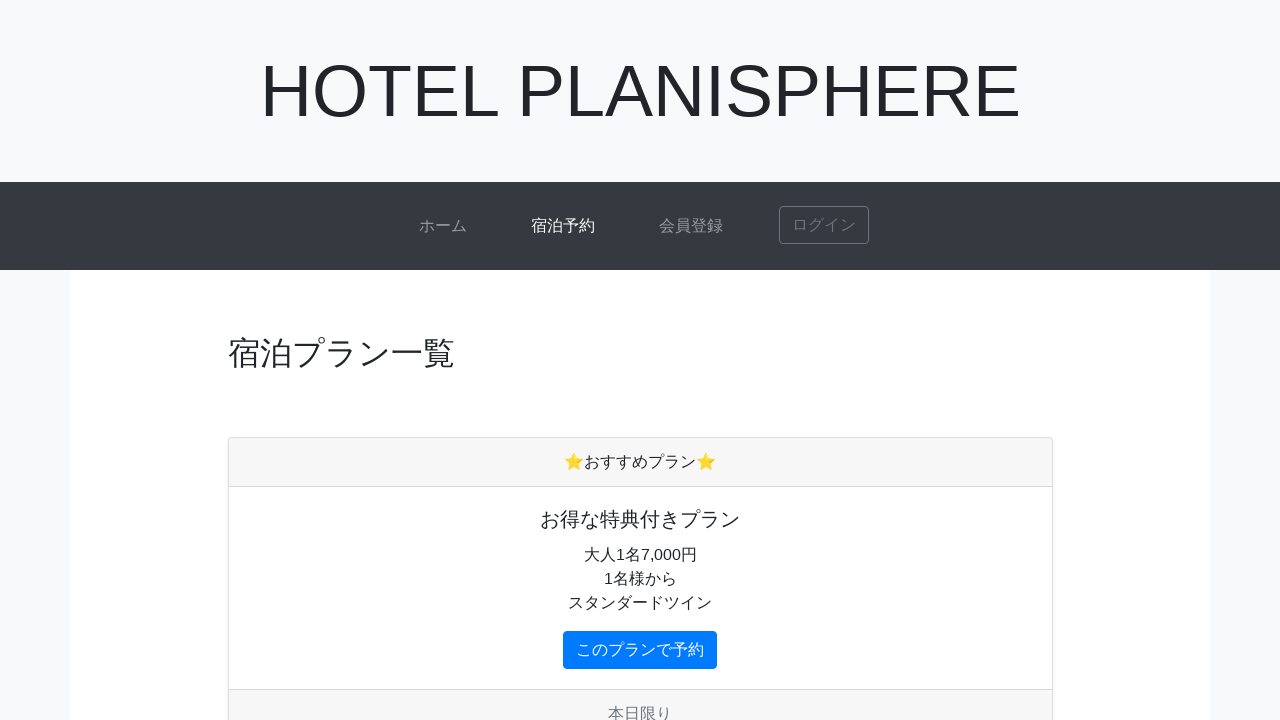

Plans page loaded successfully
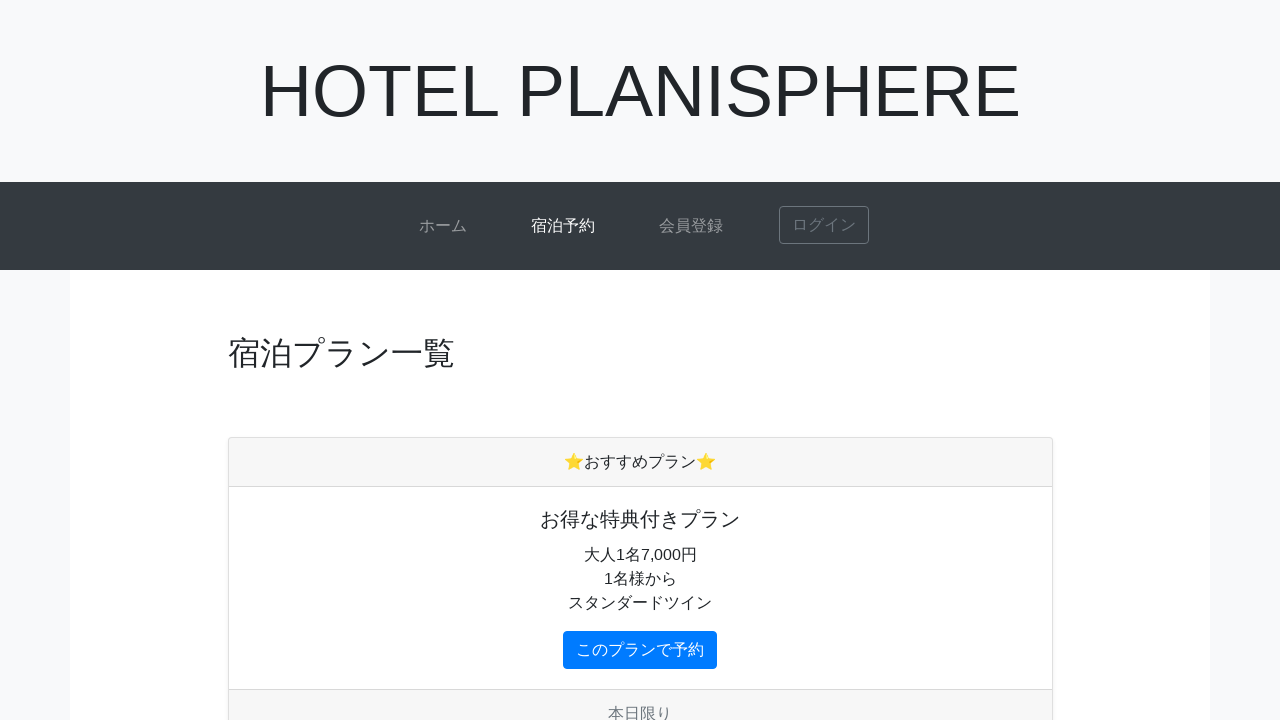

Plan cards are displayed on the page
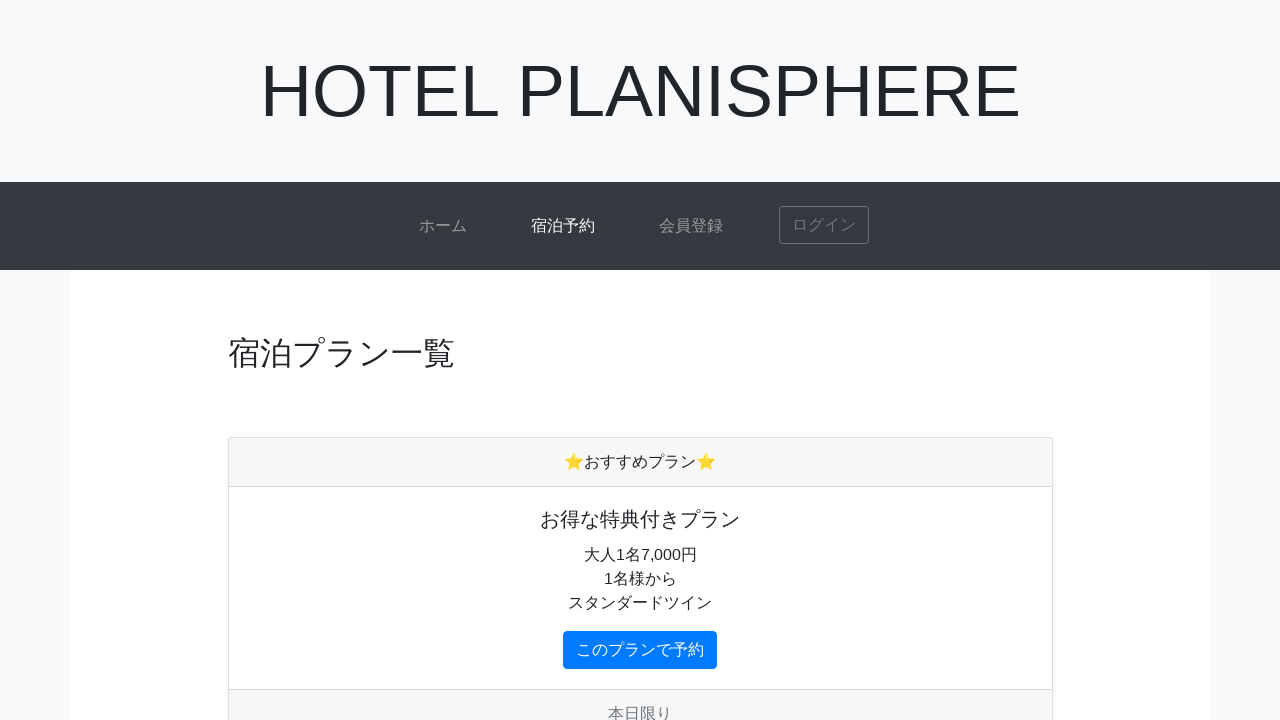

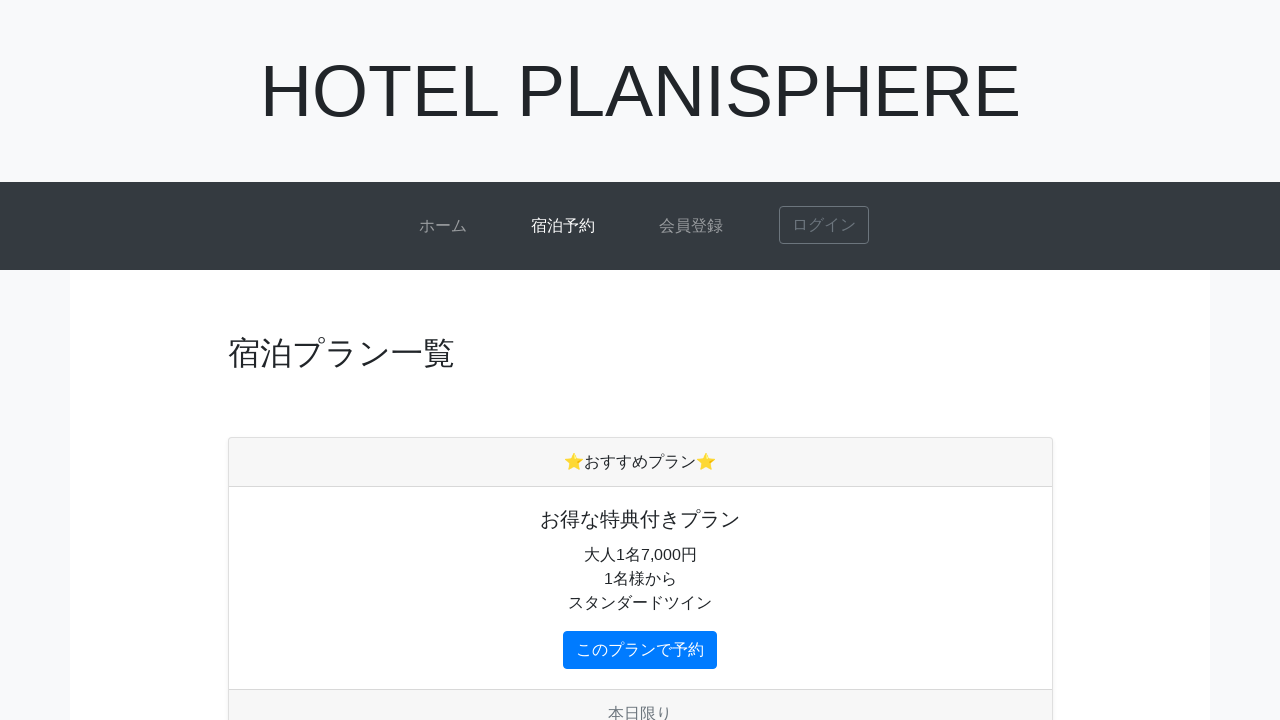